Tests drag and drop functionality on jQuery UI demo page by dragging an element from source to target within an iframe

Starting URL: https://jqueryui.com/droppable/

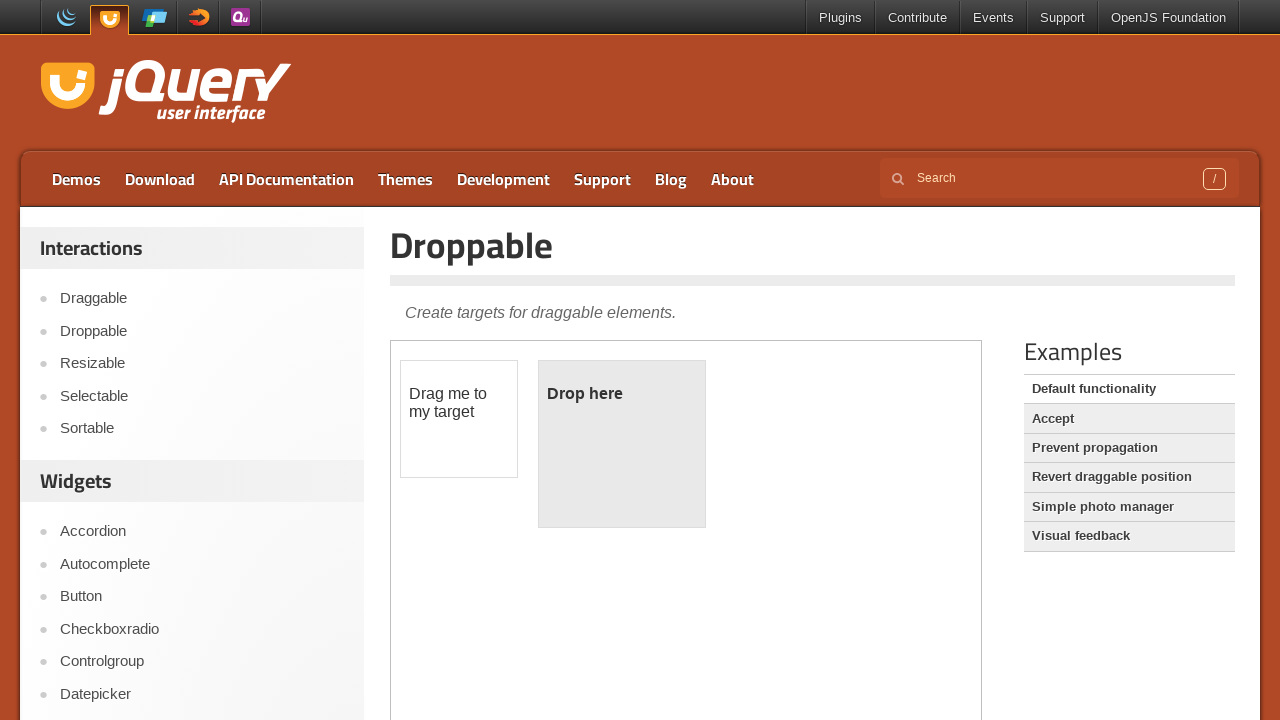

Located the demo iframe
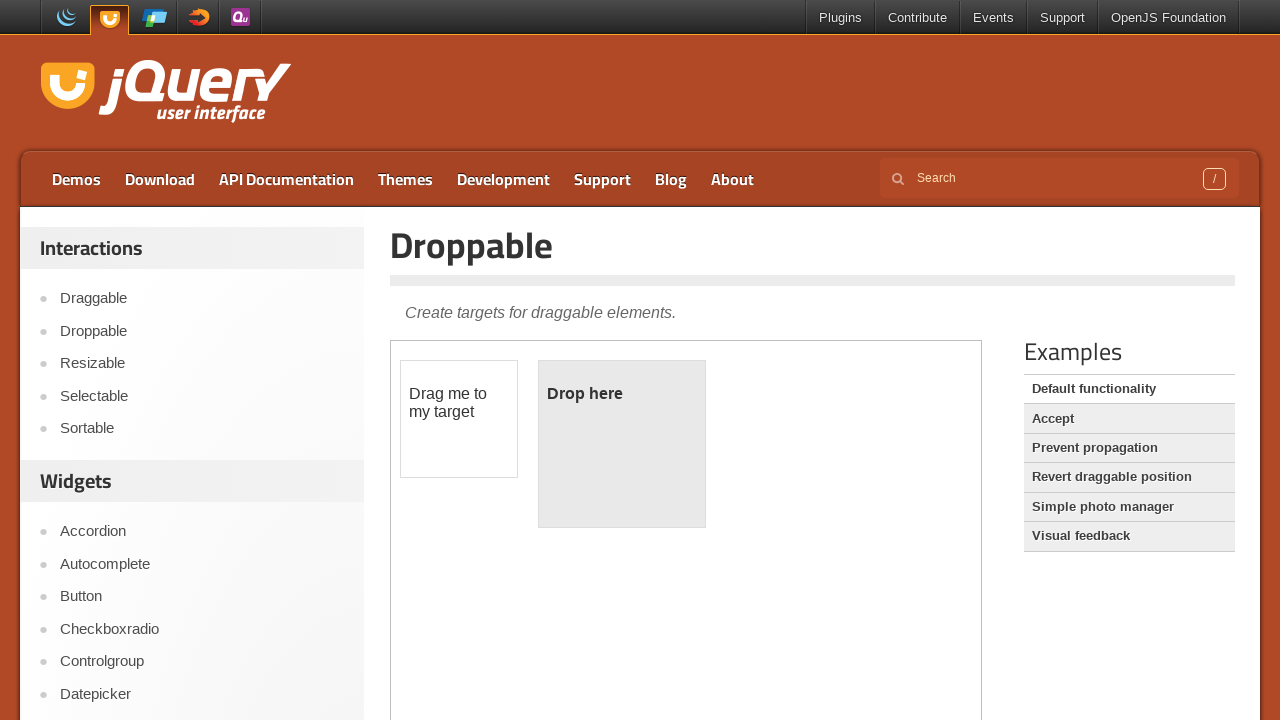

Located the draggable element within the frame
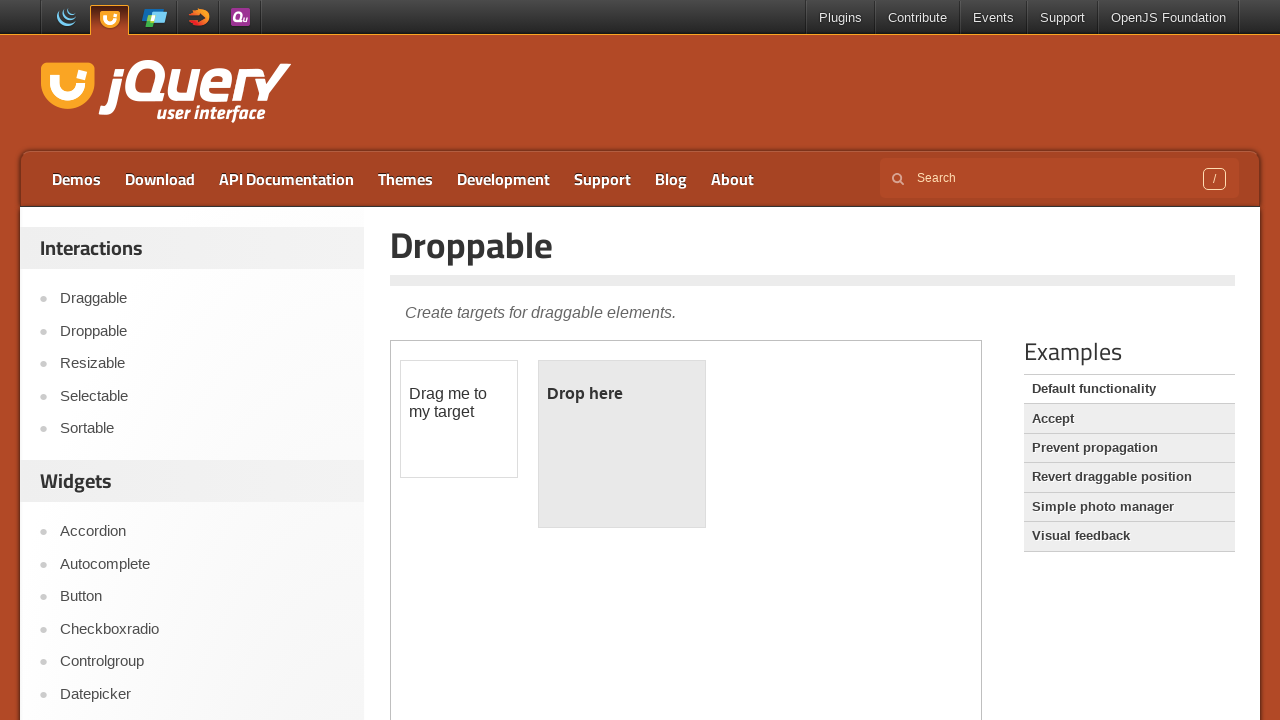

Located the droppable element within the frame
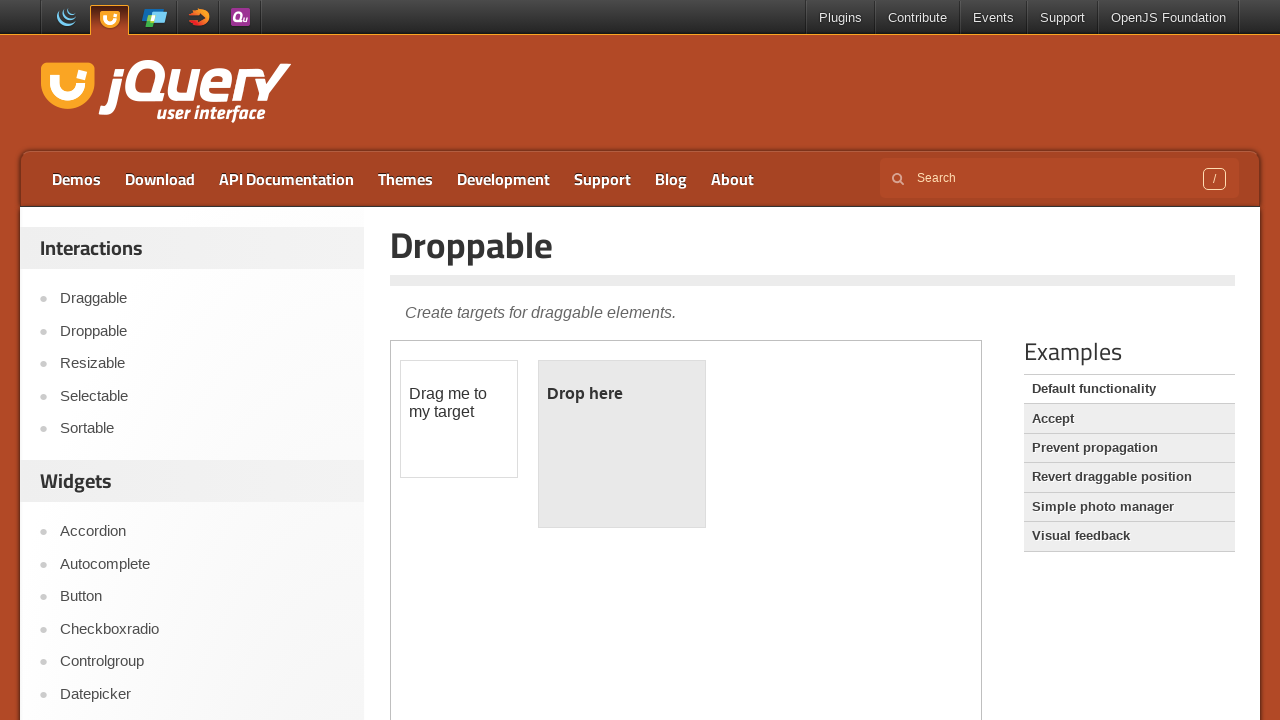

Dragged the draggable element to the droppable target at (622, 444)
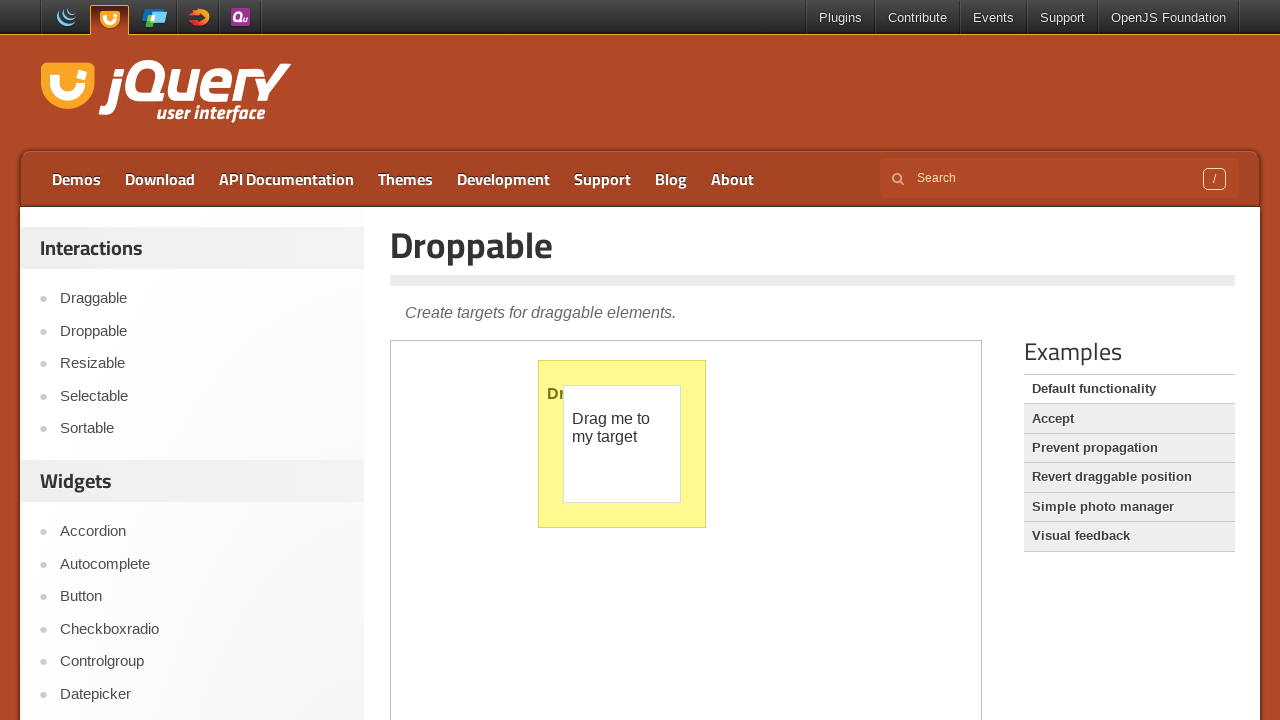

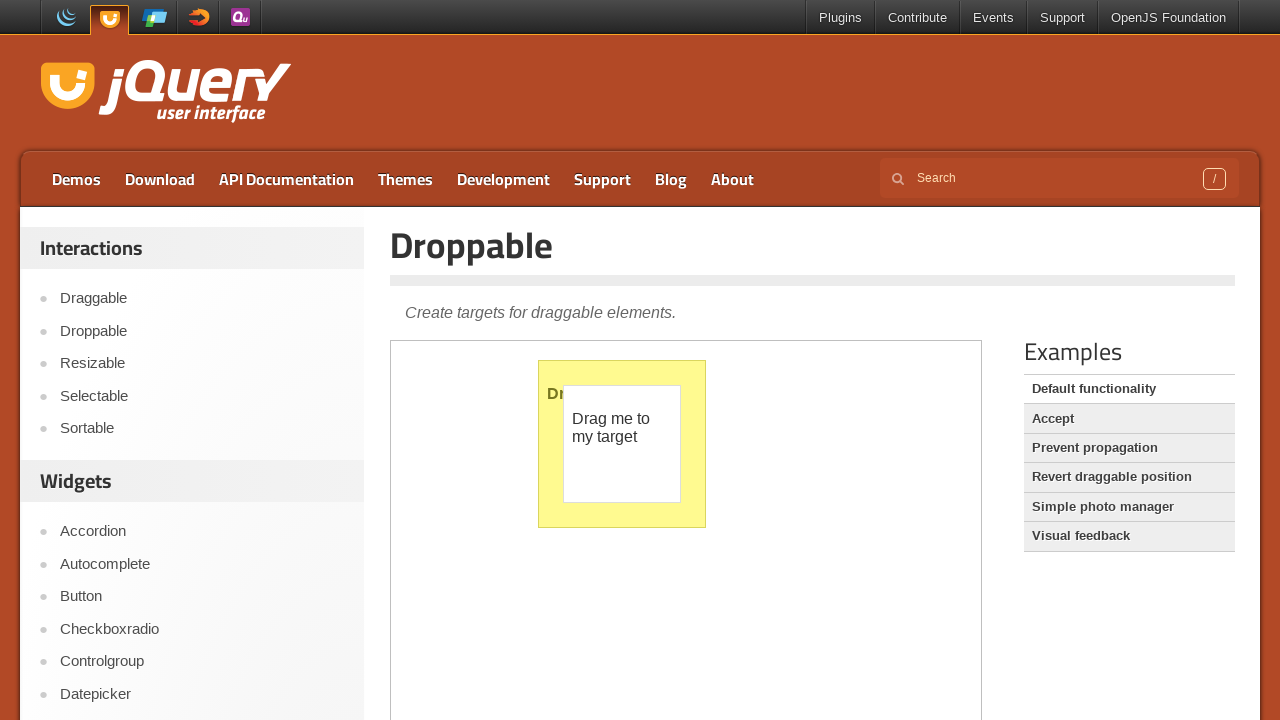